Automates a reservation process for the Kirby Cafe in Tokyo by accepting terms and conditions, selecting number of guests, choosing a date from the calendar, and selecting a time slot.

Starting URL: https://kirbycafe-reserve.com/guest/tokyo/

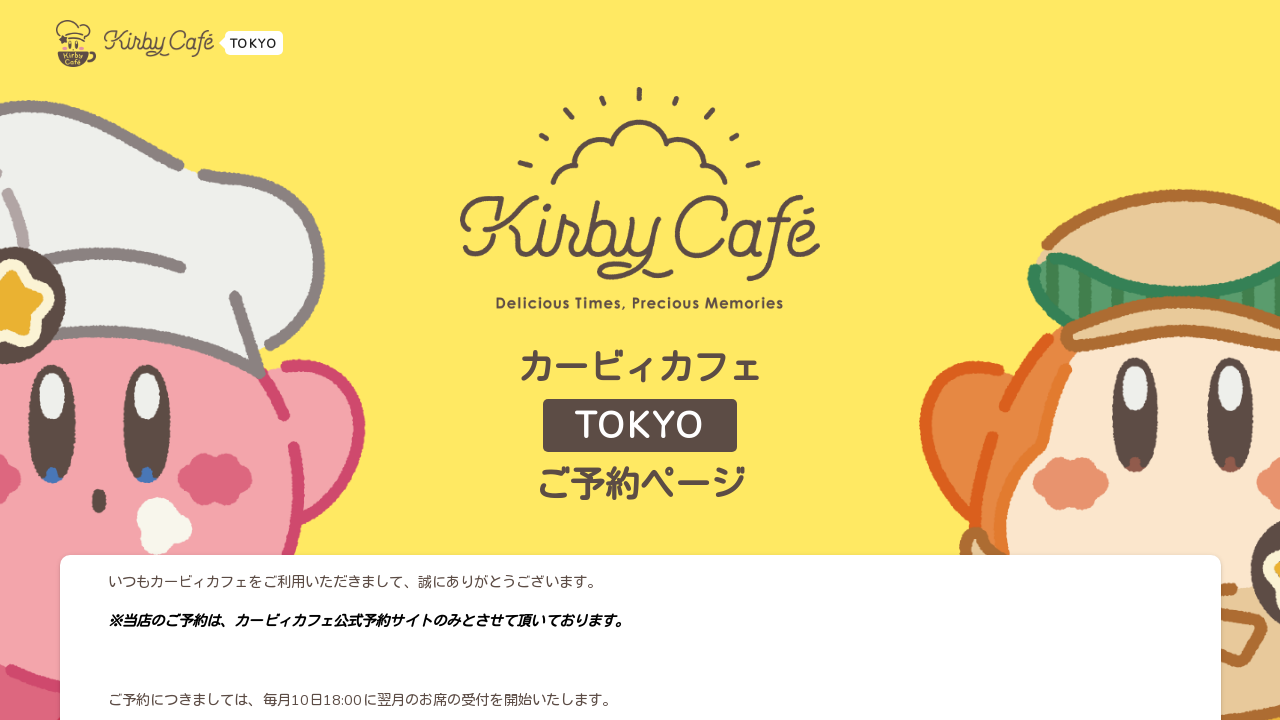

Waited for terms and conditions confirmation checkbox to load
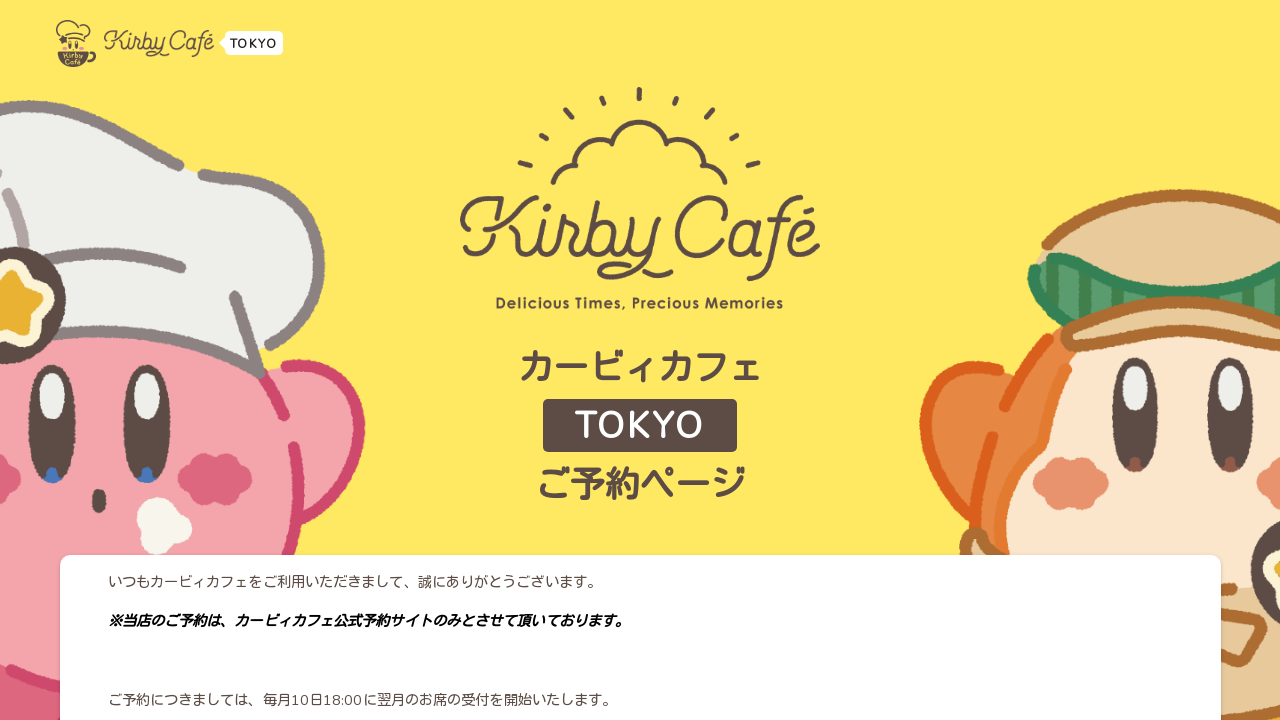

Clicked checkbox to confirm reading the terms and conditions at (656, 568) on xpath=//*[contains(text(),'上記の内容を確認しました')]
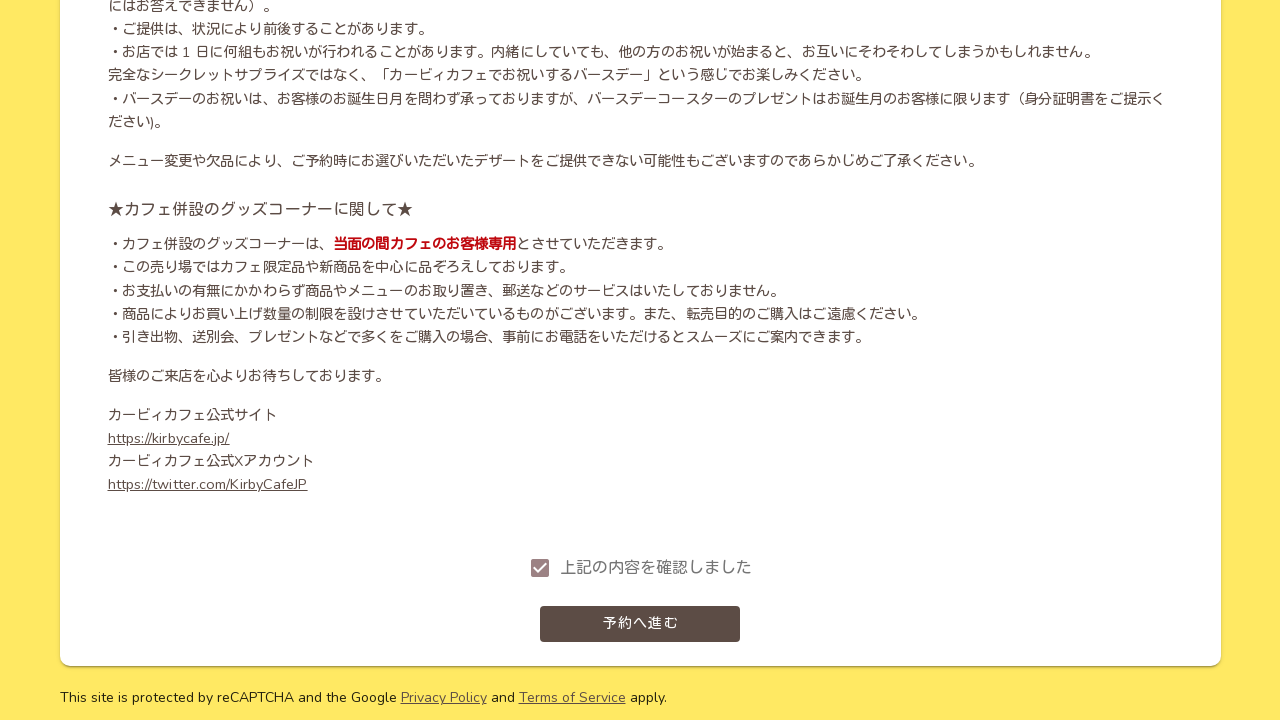

Clicked button to proceed with reservation at (640, 624) on xpath=//*[contains(text(),'予約へ進む')]
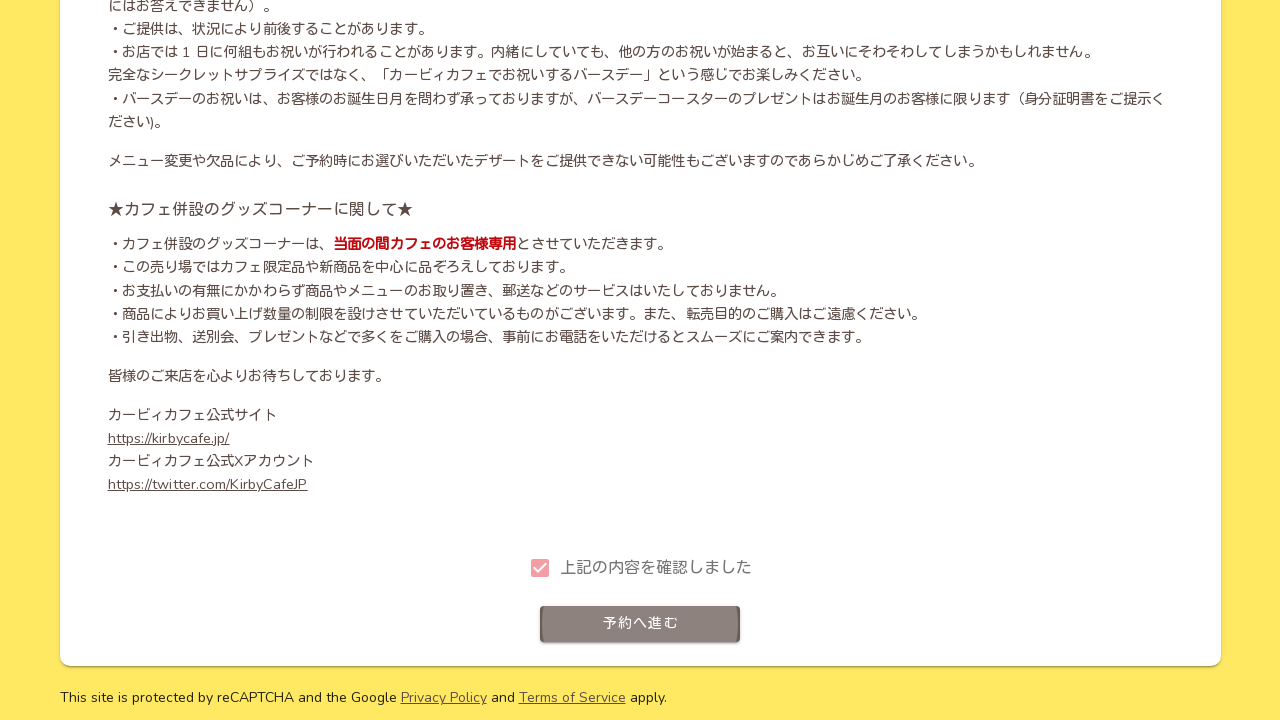

Waited for popup acknowledgment button to load
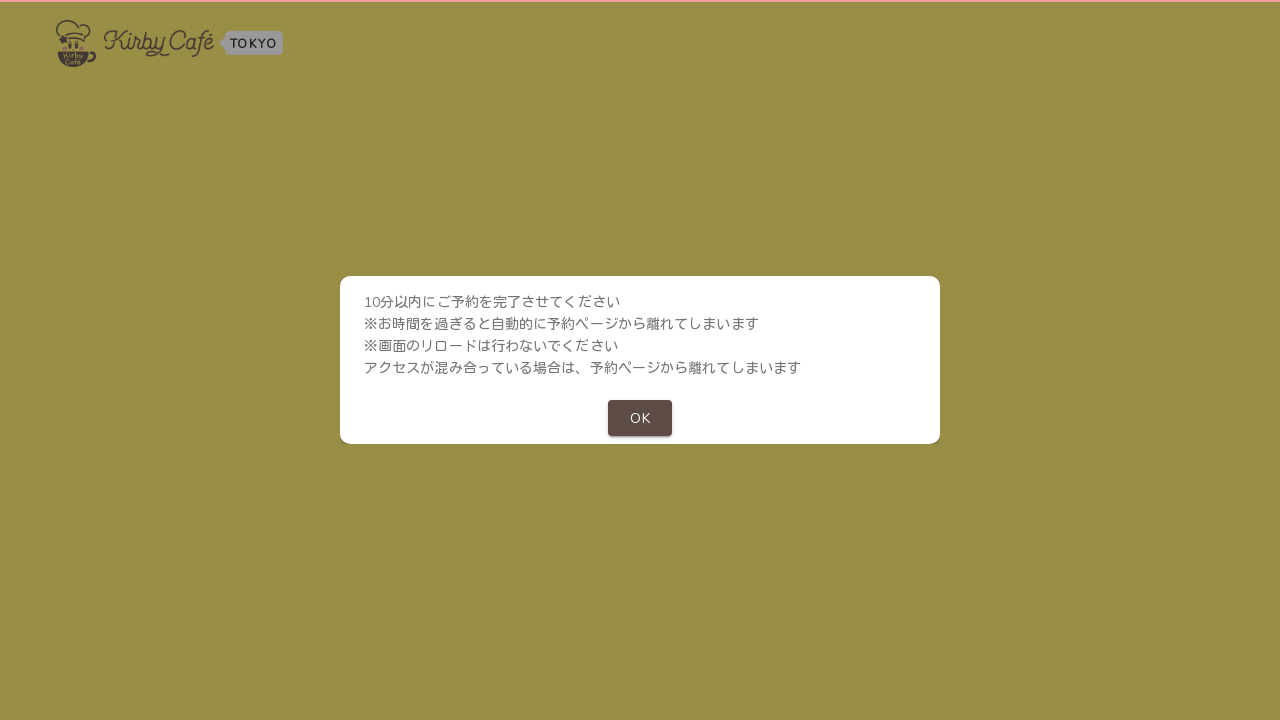

Clicked popup acknowledgment button at (640, 418) on xpath=/html/body/div/div/div/div[1]/div/div/div[2]/button
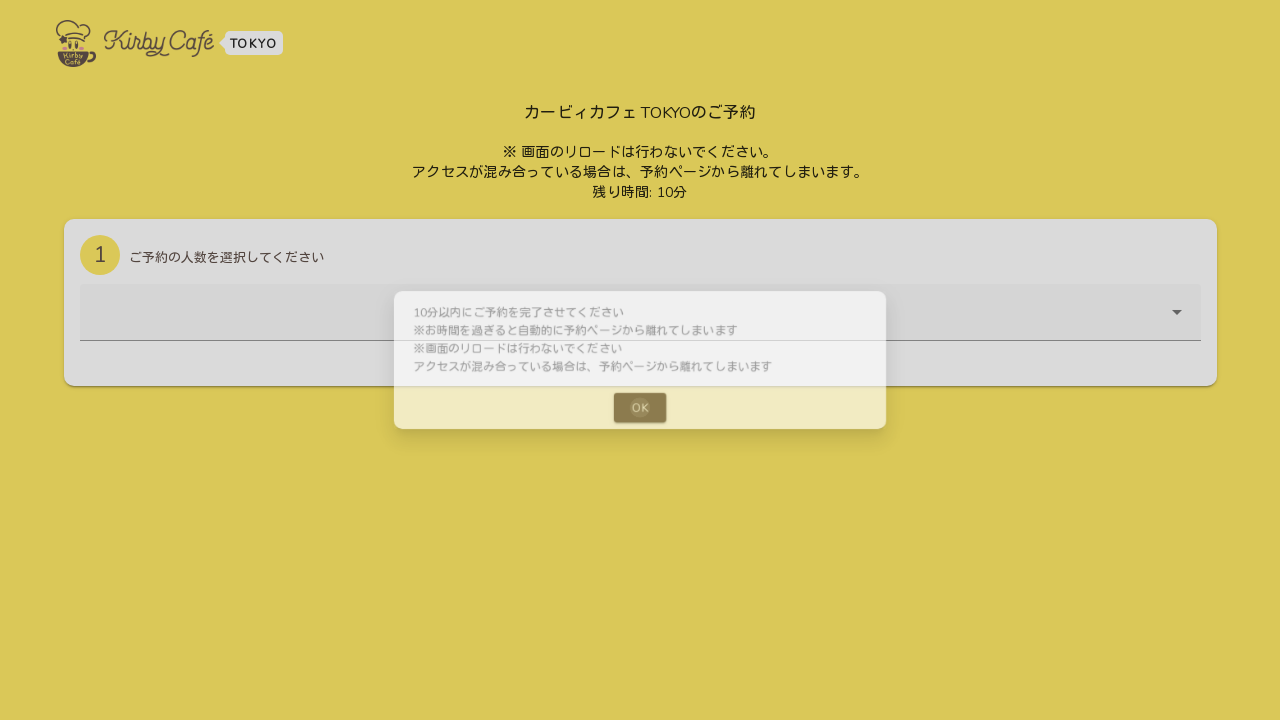

Clicked guest count dropdown to open selection menu at (640, 327) on div.v-input.theme--light.v-text-field.v-text-field--filled.v-text-field--is-boot
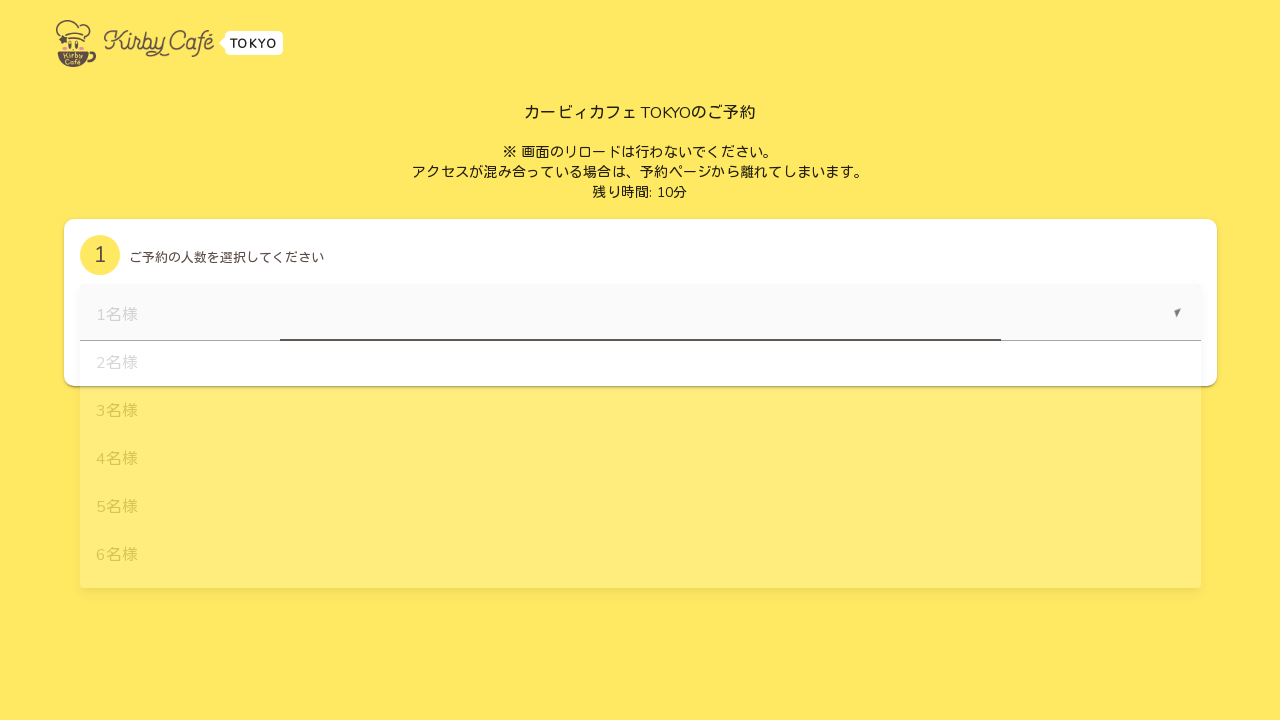

Selected 2 guests (2名様) from dropdown menu at (640, 364) on xpath=//div[contains(text(),'2名様')]
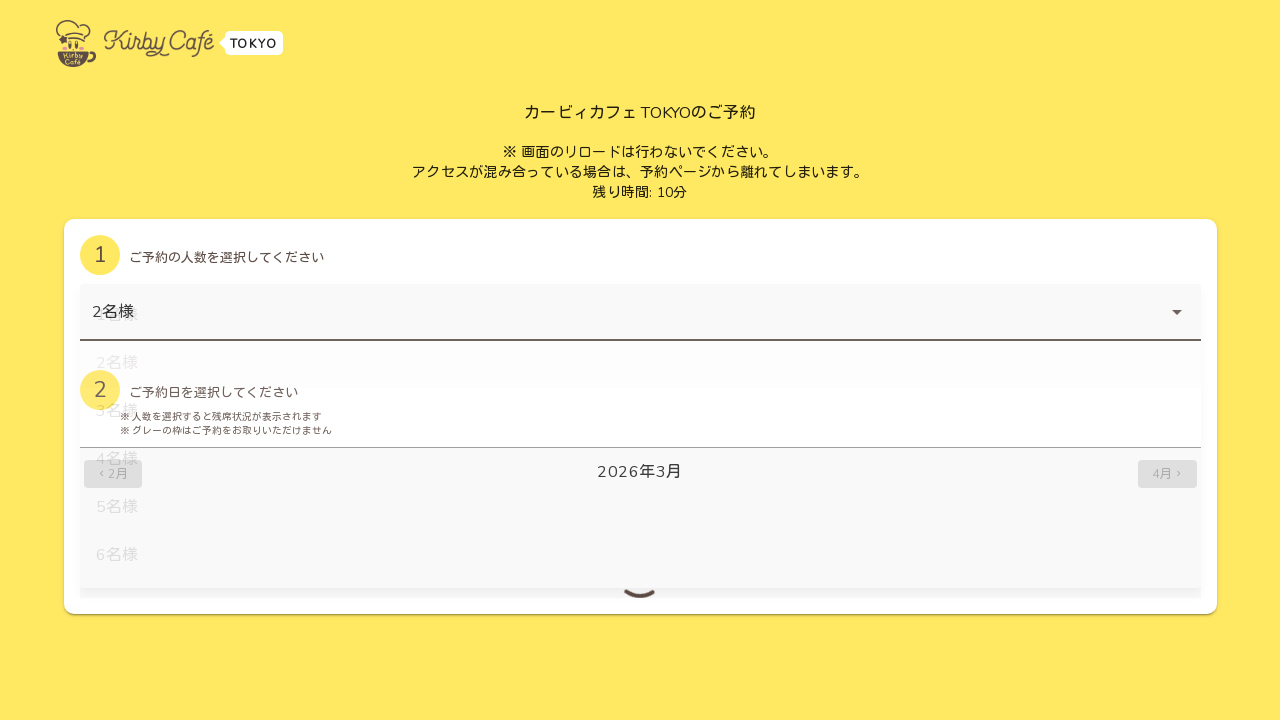

Clicked to select March (3月) from calendar at (640, 472) on xpath=//*[contains(text(), '3月')]
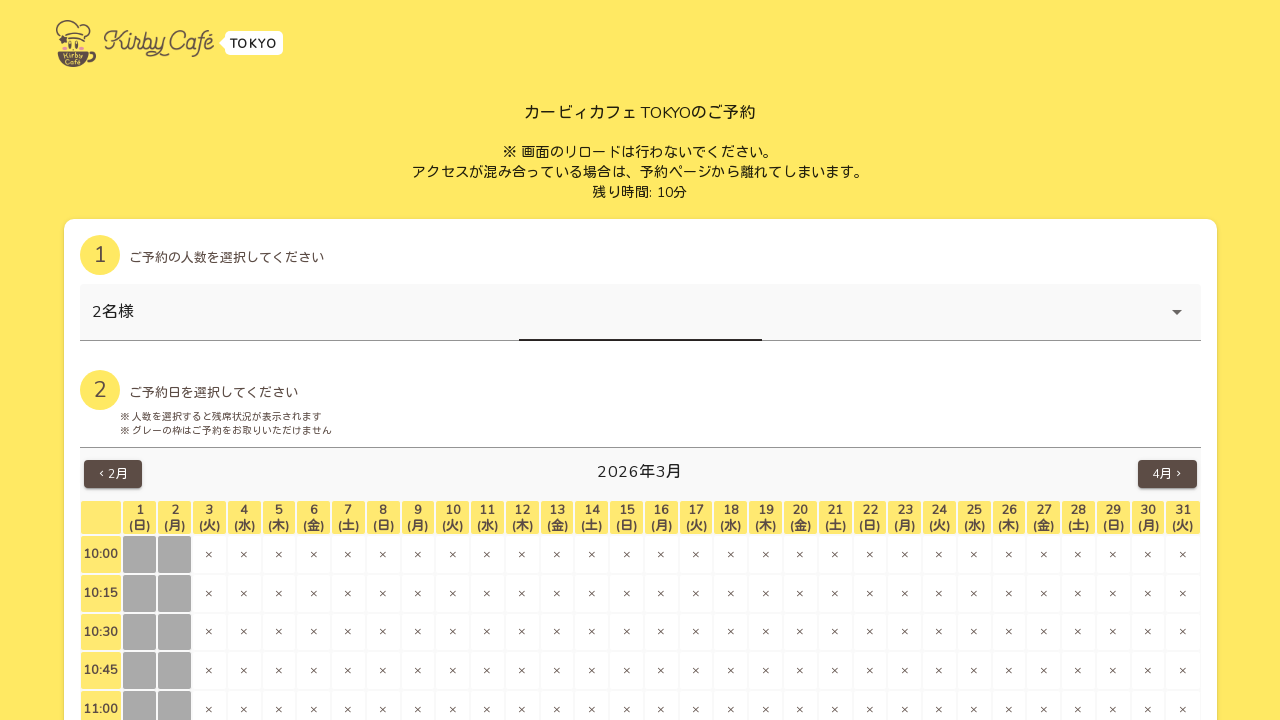

Waited for calendar to load with March dates
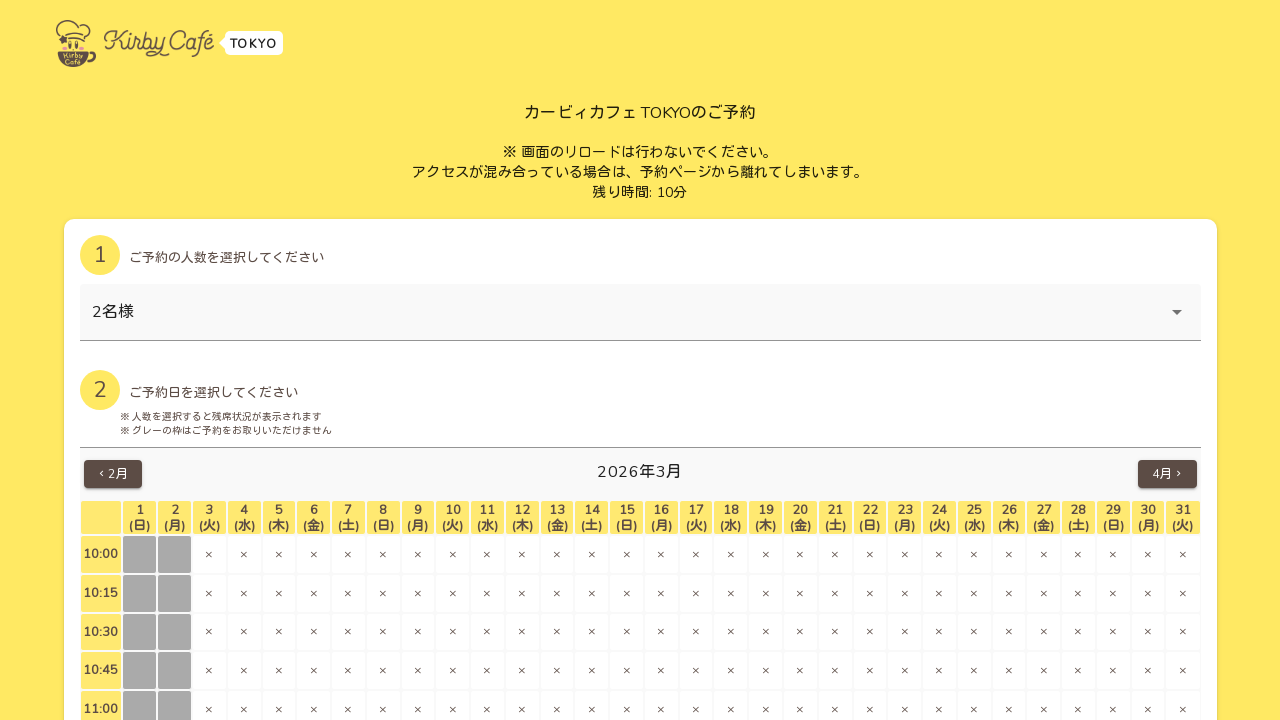

Selected the 21st day from the calendar grid at (835, 554) on xpath=/html/body/div/div/div/div[3]/div[2]/div/div[1]/div[2]/div[2]/div[2]/table
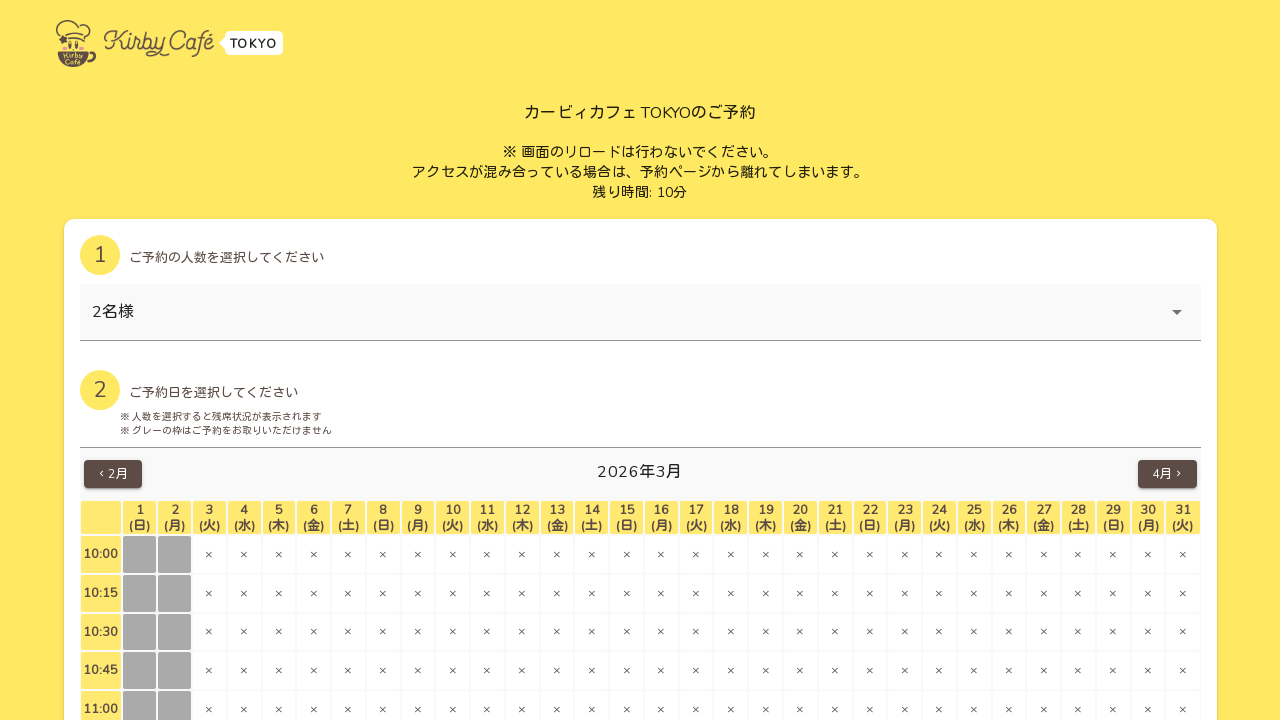

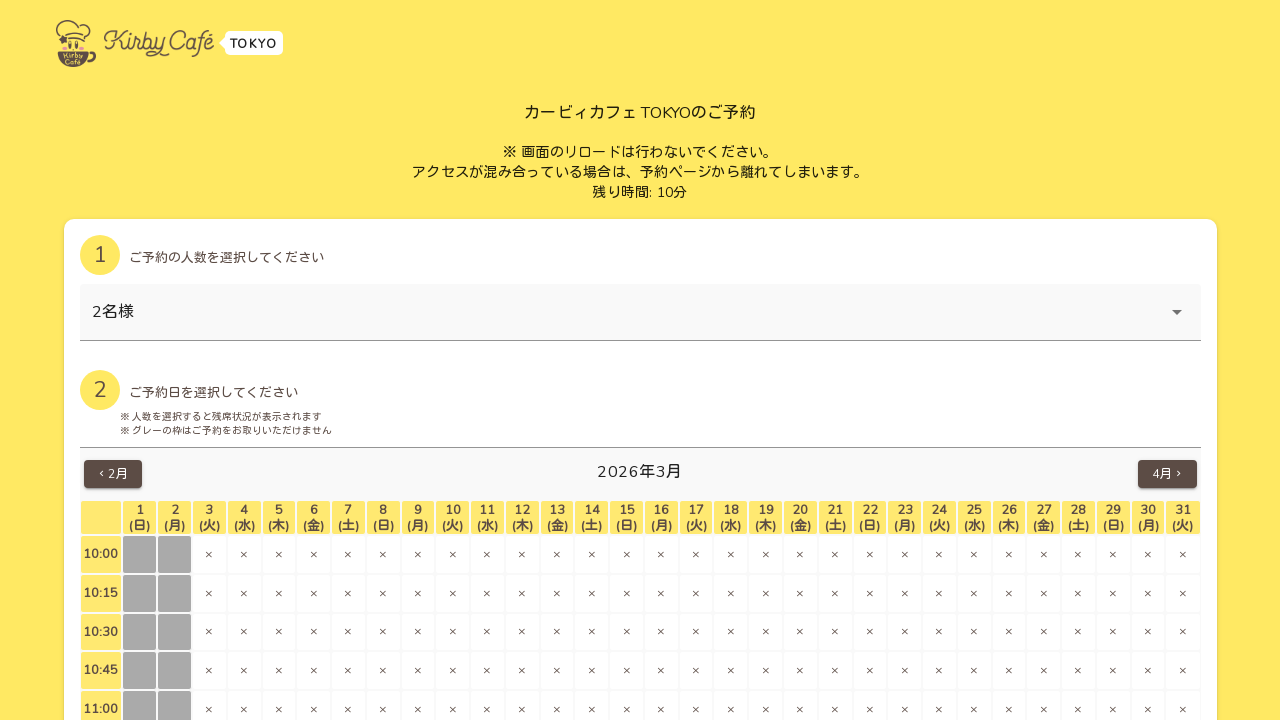